Navigates to the dhtmlxTree product page and clicks on a large green button (likely a download or demo button).

Starting URL: http://www.dhtmlx.com/docs/products/dhtmlxTree/index.shtml

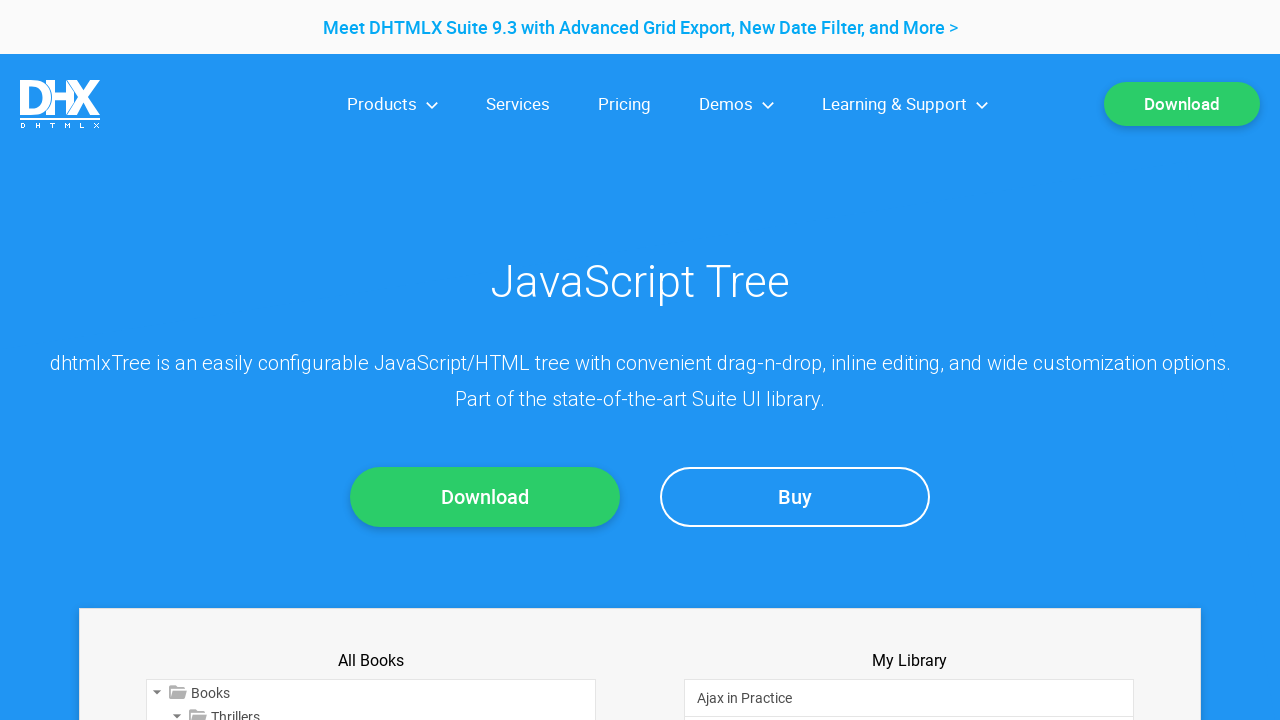

Navigated to dhtmlxTree product page
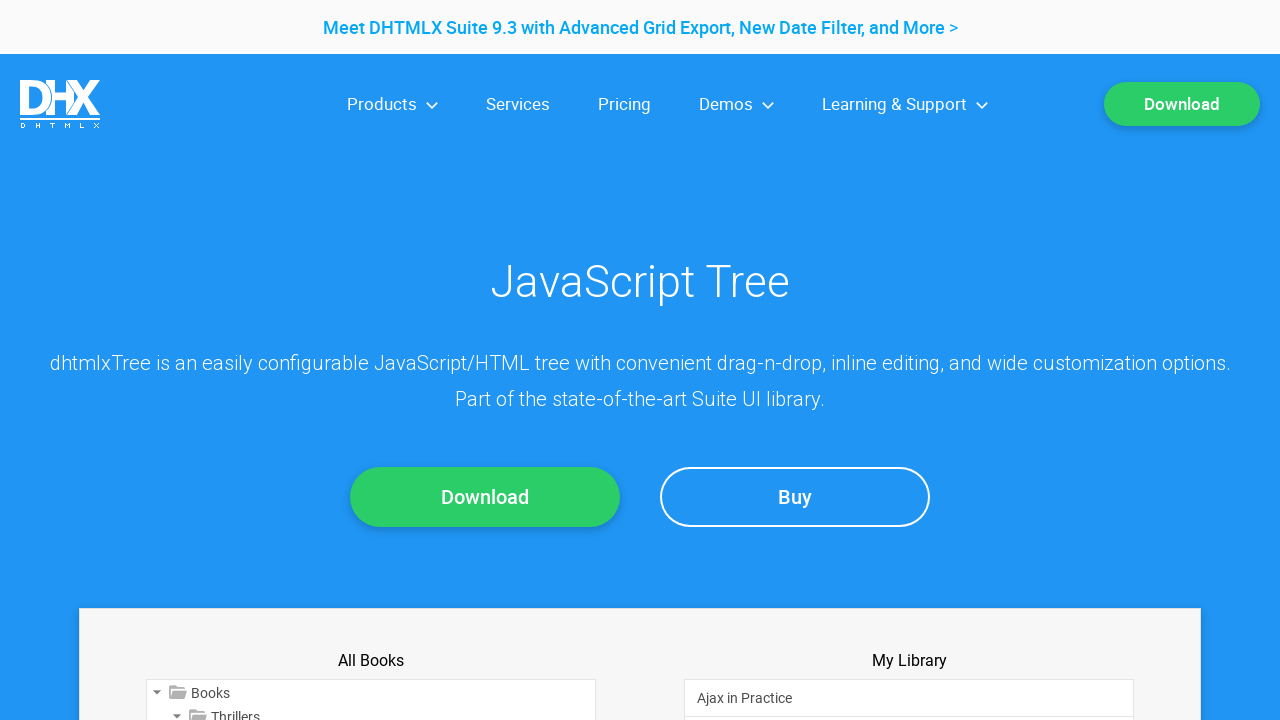

Clicked the large green button at (485, 497) on a.btn-large-green
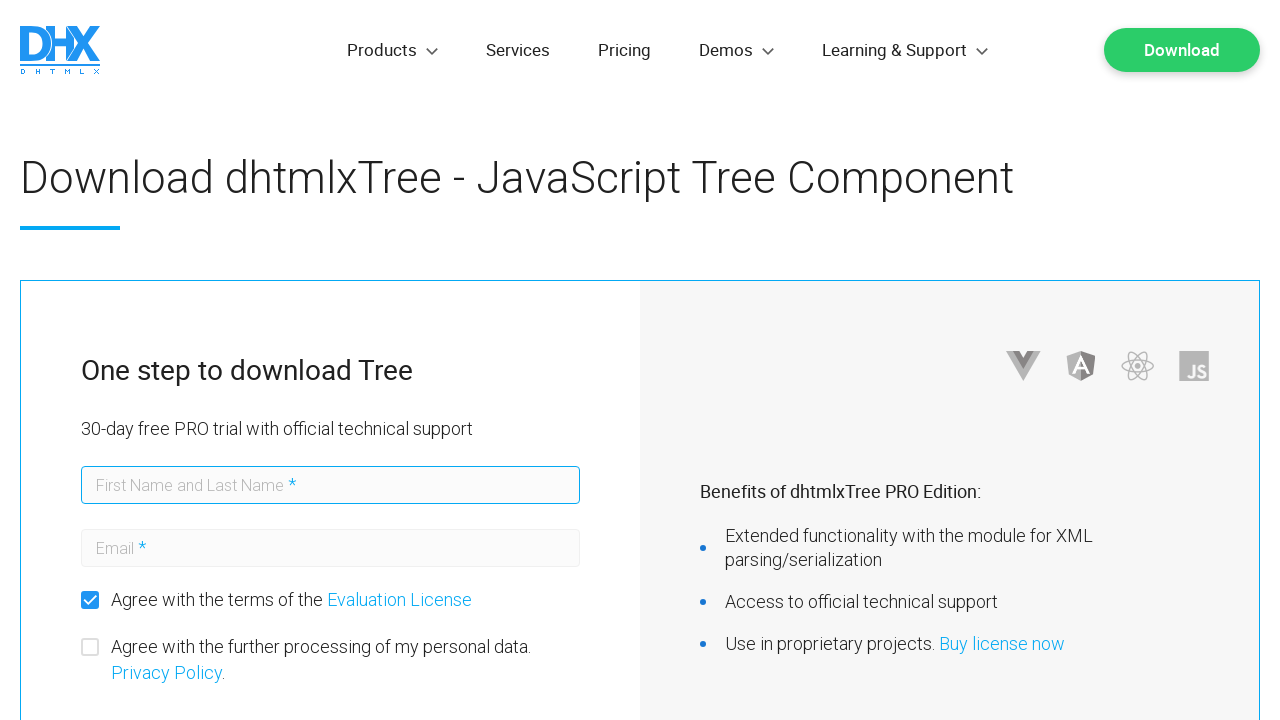

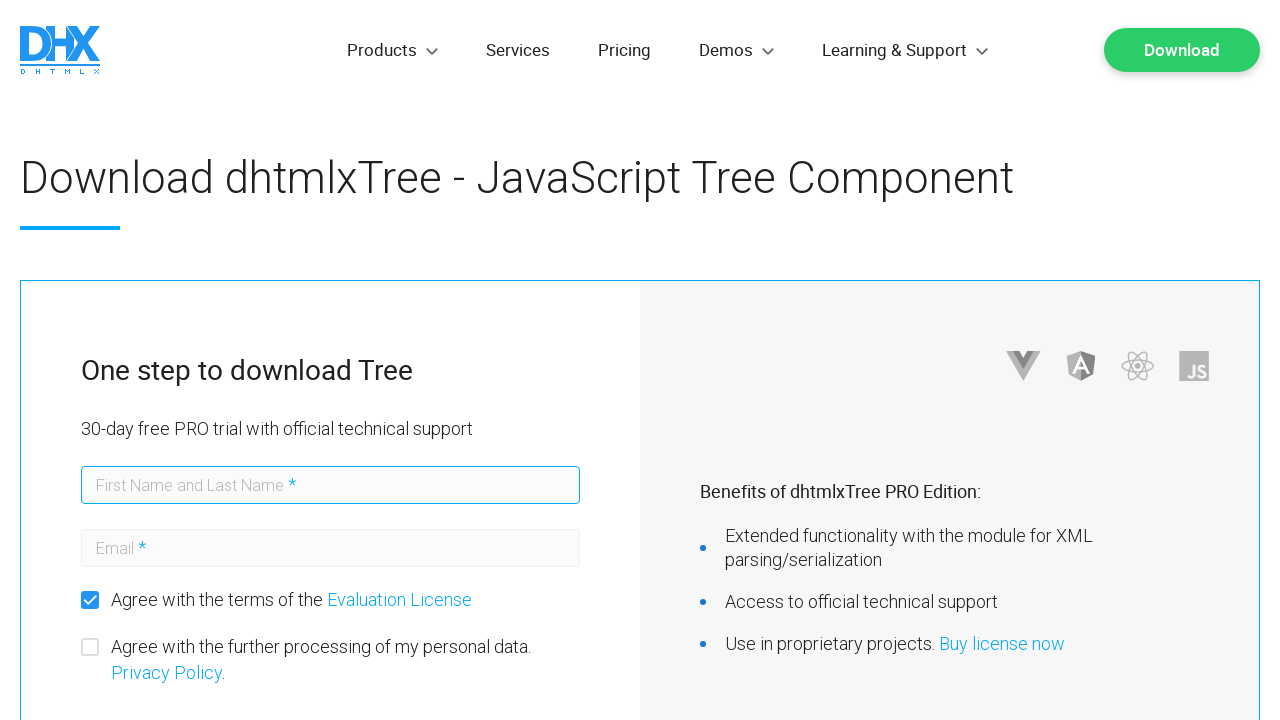